Tests the kanji search functionality on yookoso.com by entering a kanji character in the search field, submitting the form, and verifying that kanji information is displayed.

Starting URL: https://www.yookoso.com/study/kanji-study/

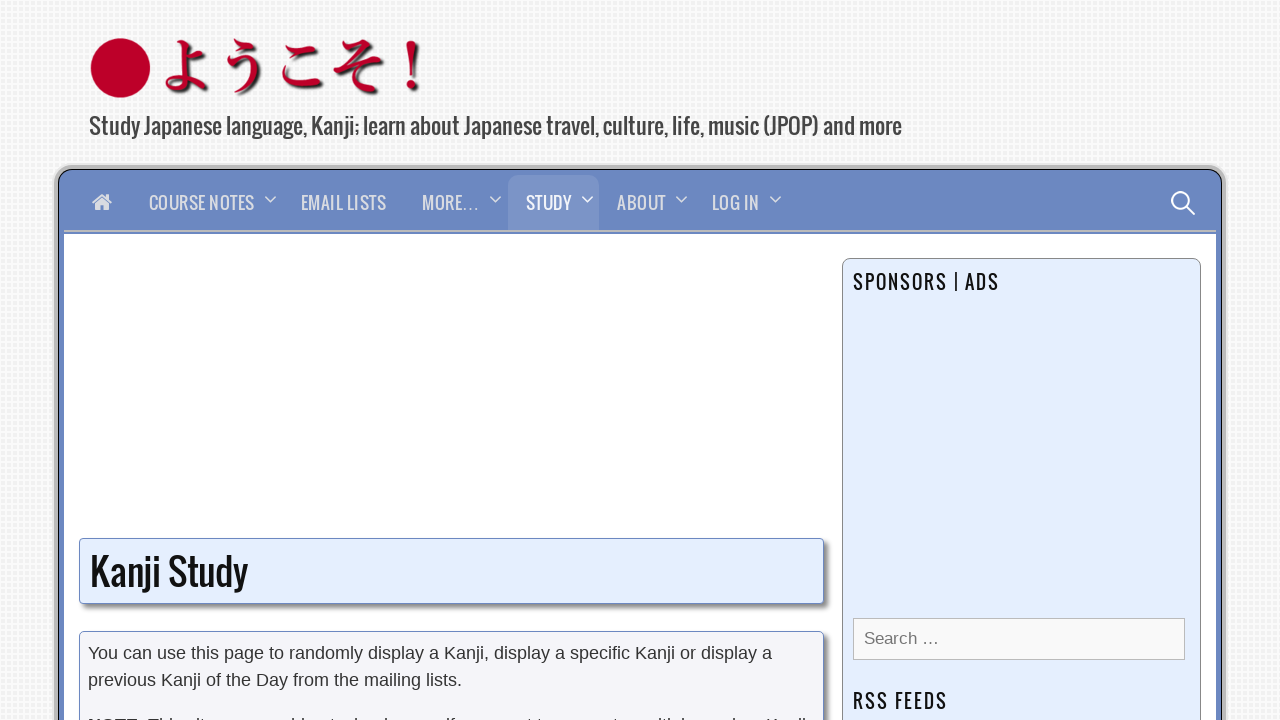

Waited for search input field to be visible
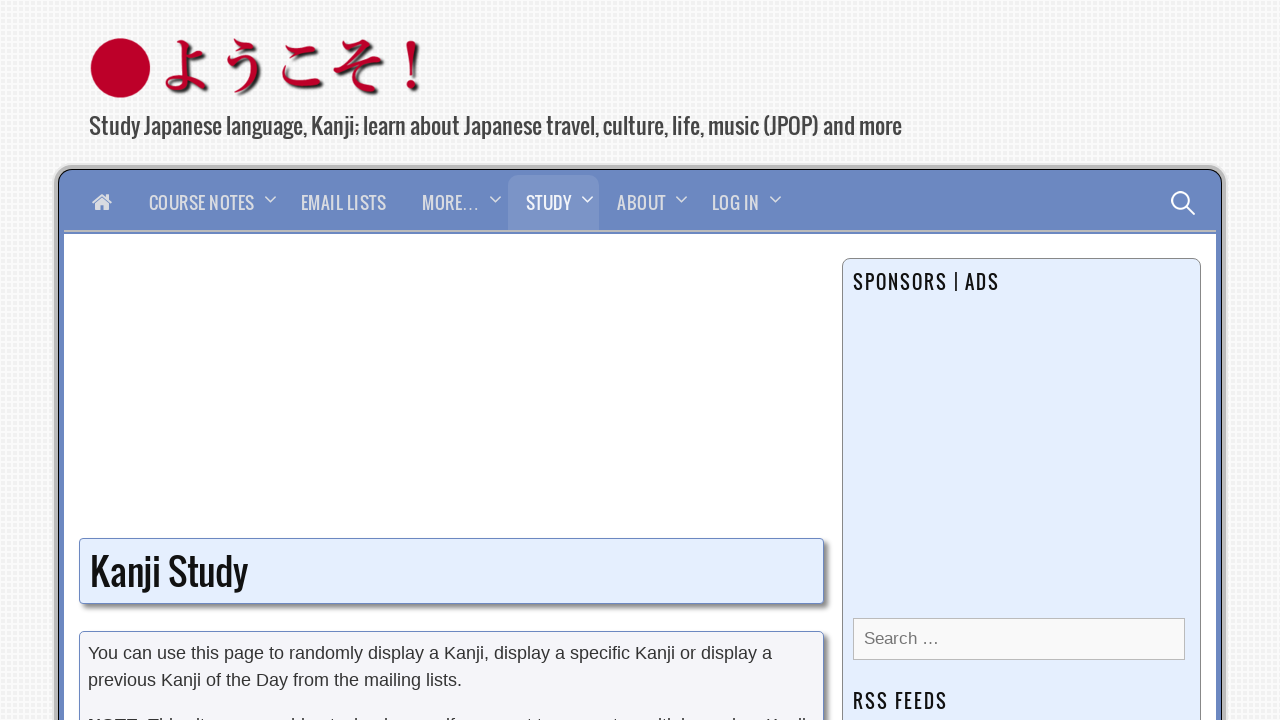

Filled search input with kanji character '乃' on xpath=/html/body/div[2]/div[2]/div/div[1]/div/div/div[3]/form/p[2]/input[1]
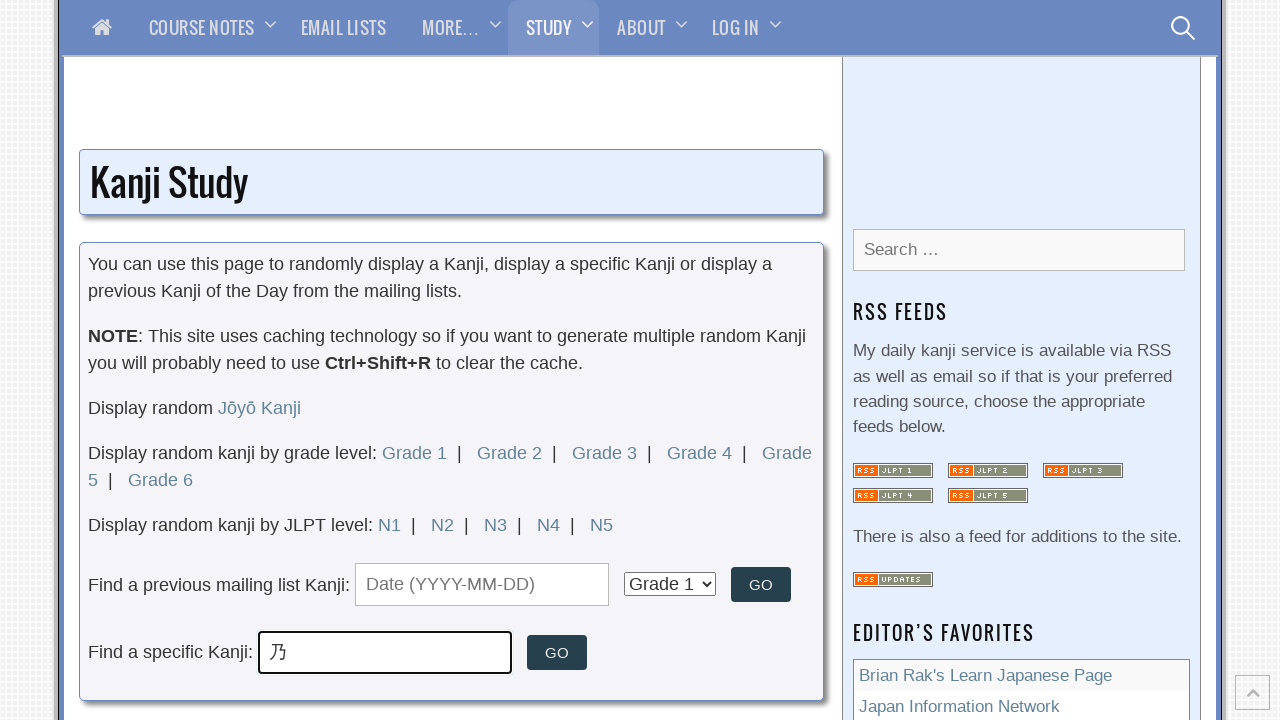

Clicked submit button to search for kanji at (557, 653) on xpath=/html/body/div[2]/div[2]/div/div[1]/div/div/div[3]/form/p[2]/input[2]
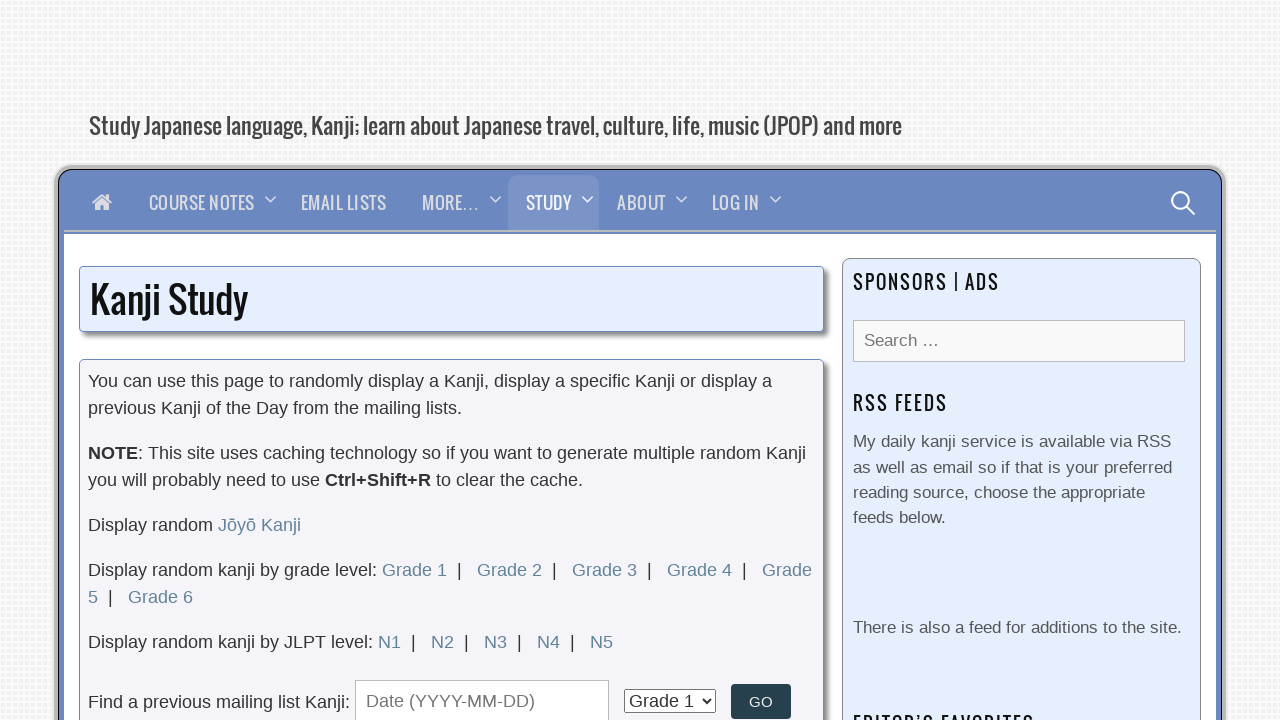

Kanji information loaded and displayed
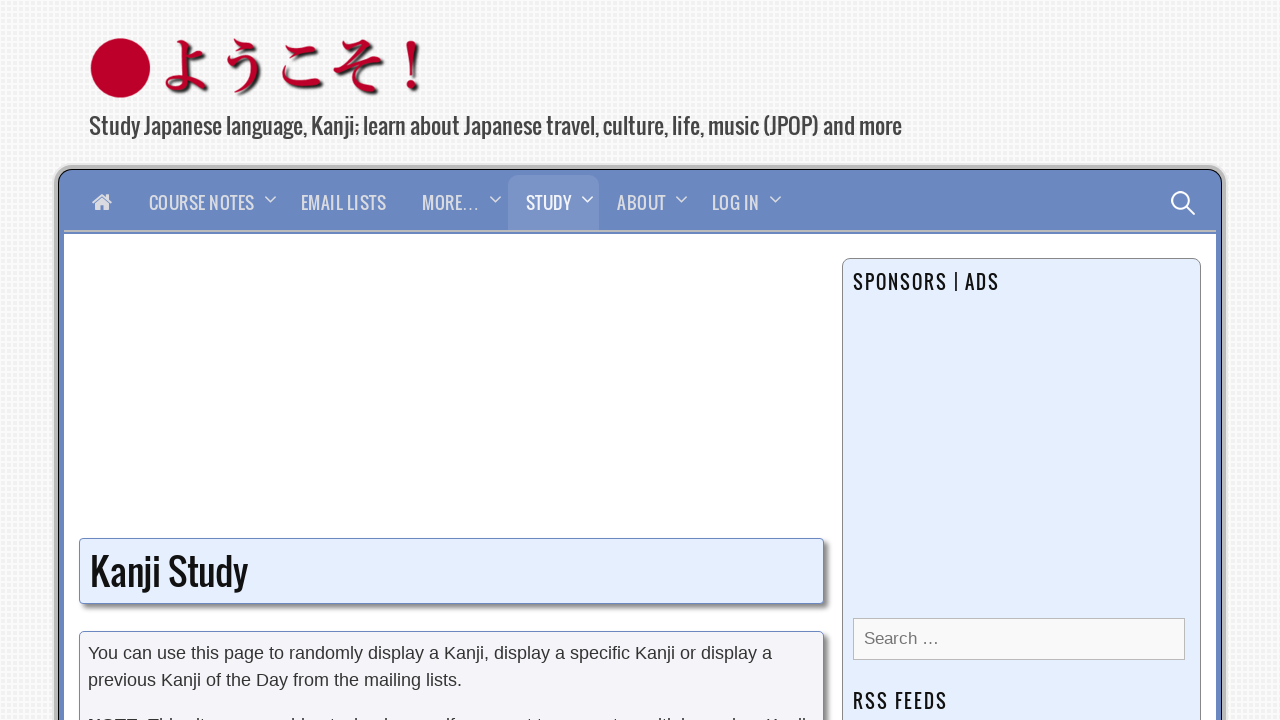

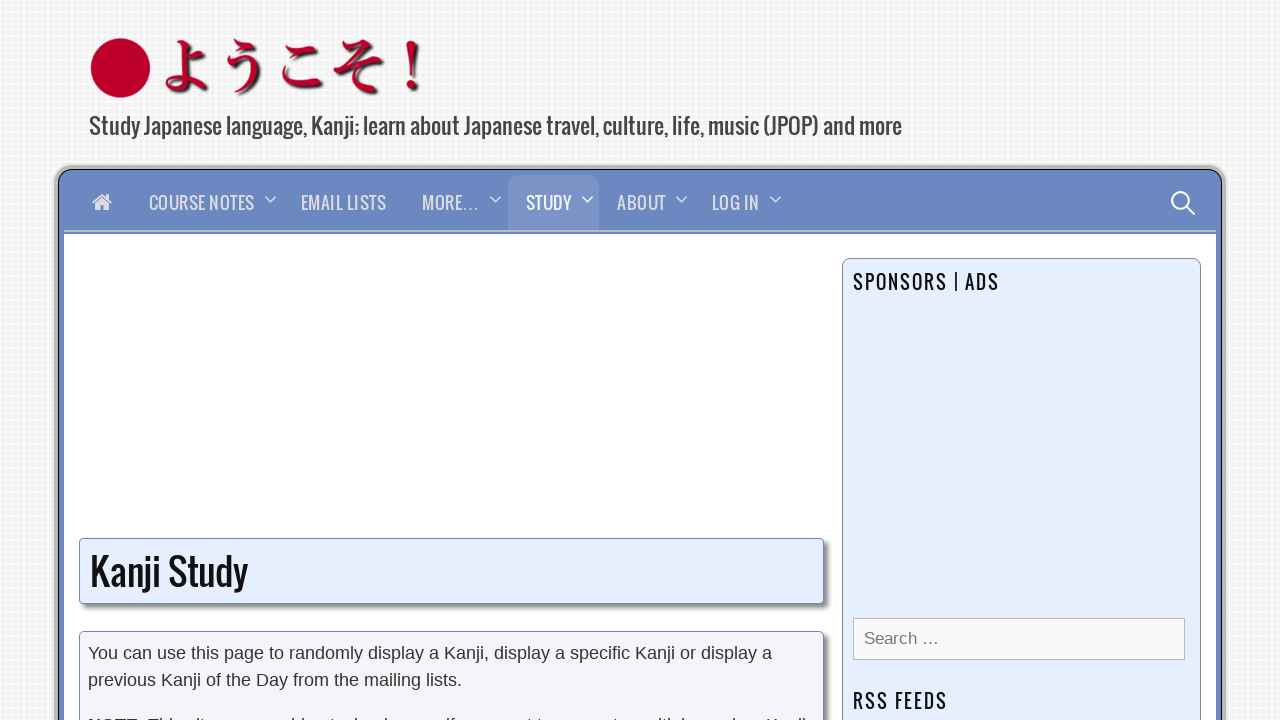